Tests file upload functionality by selecting a file and verifying successful upload confirmation message

Starting URL: https://the-internet.herokuapp.com/upload

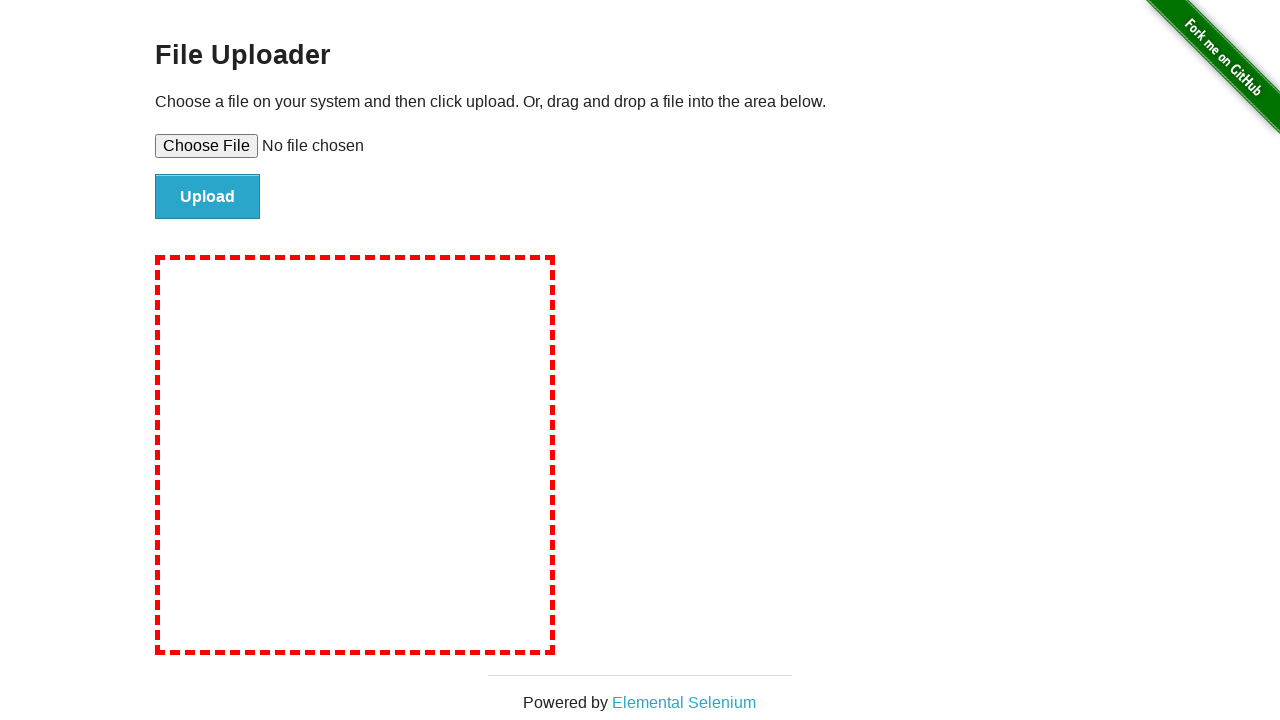

Selected test file (test_logo.jpeg) for upload
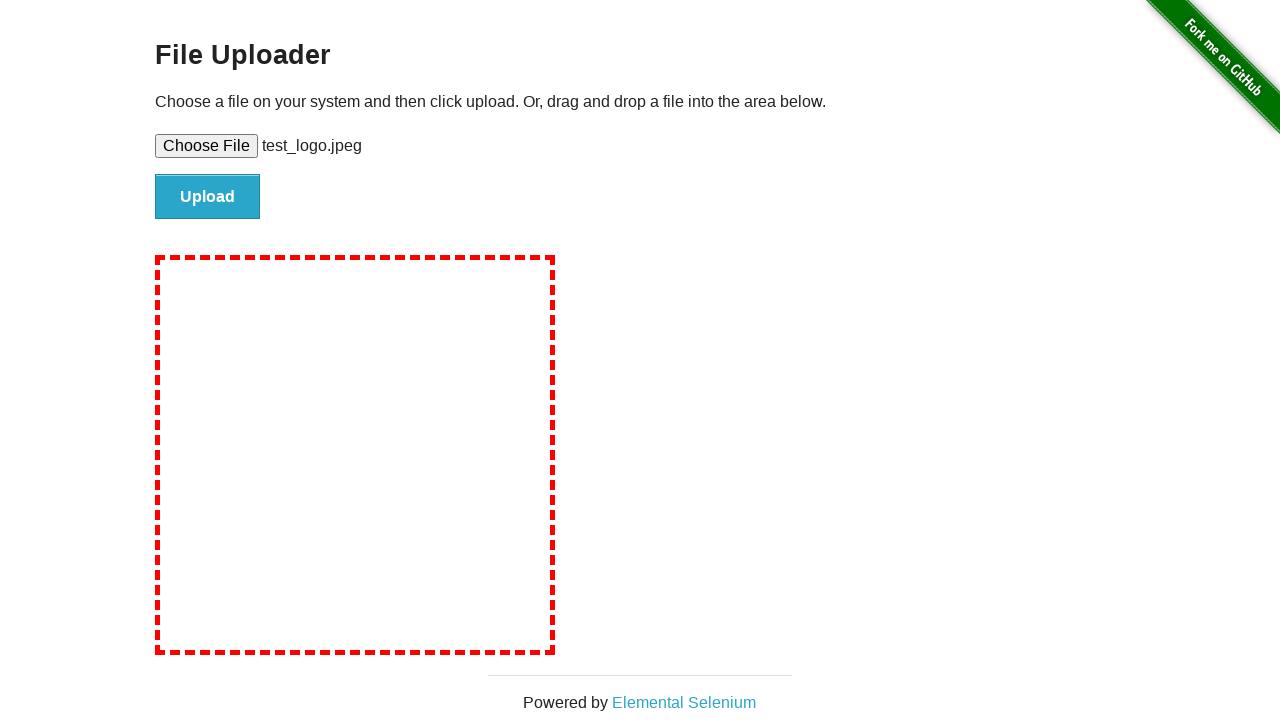

Clicked file upload submit button at (208, 197) on #file-submit
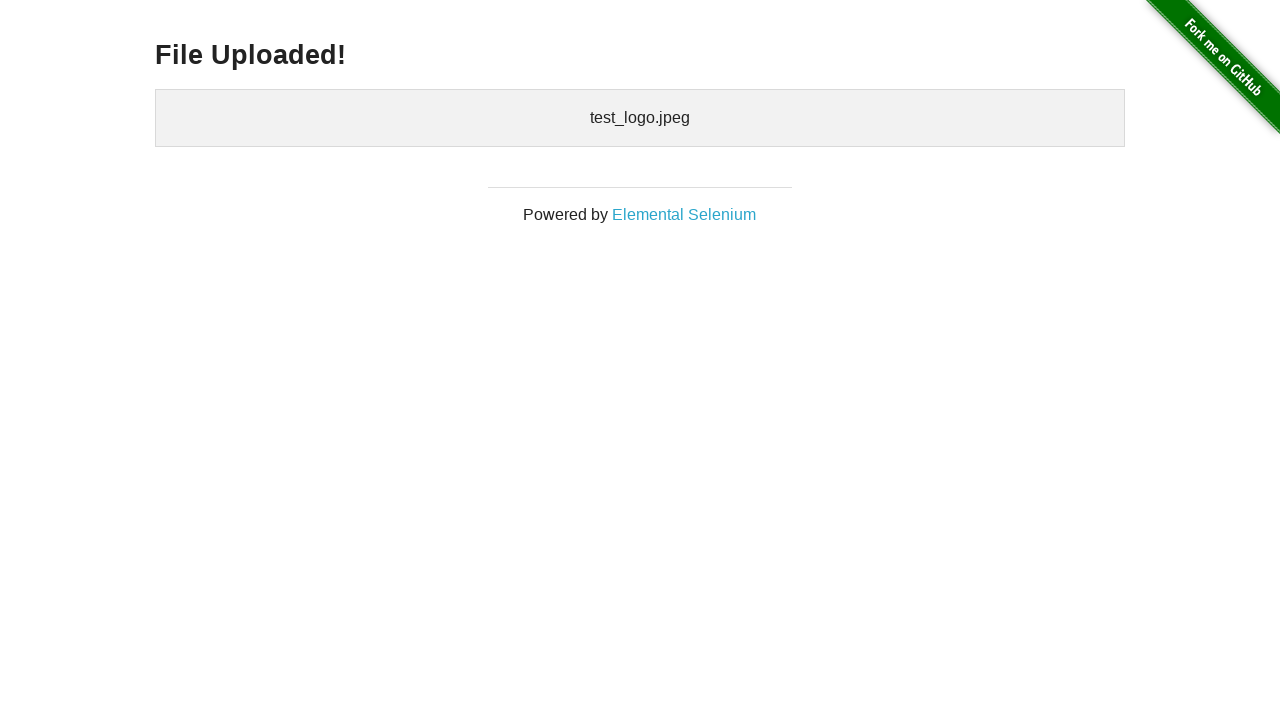

Verified successful upload confirmation message appeared
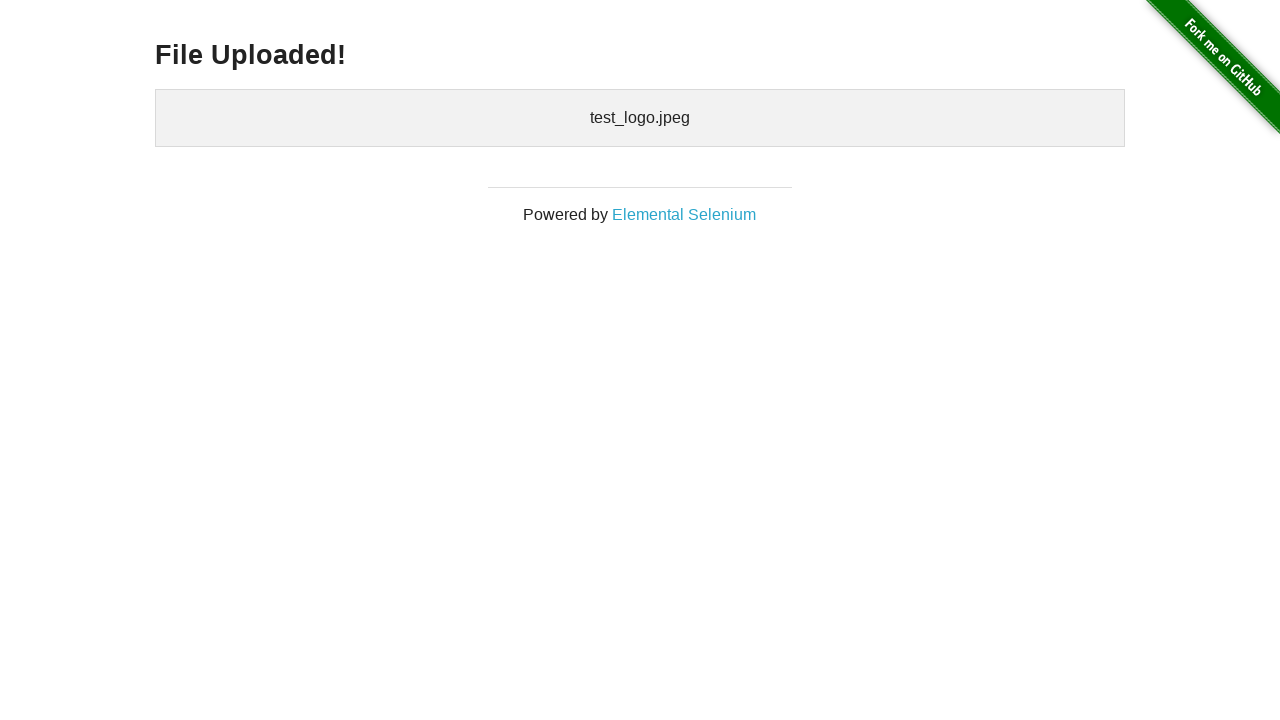

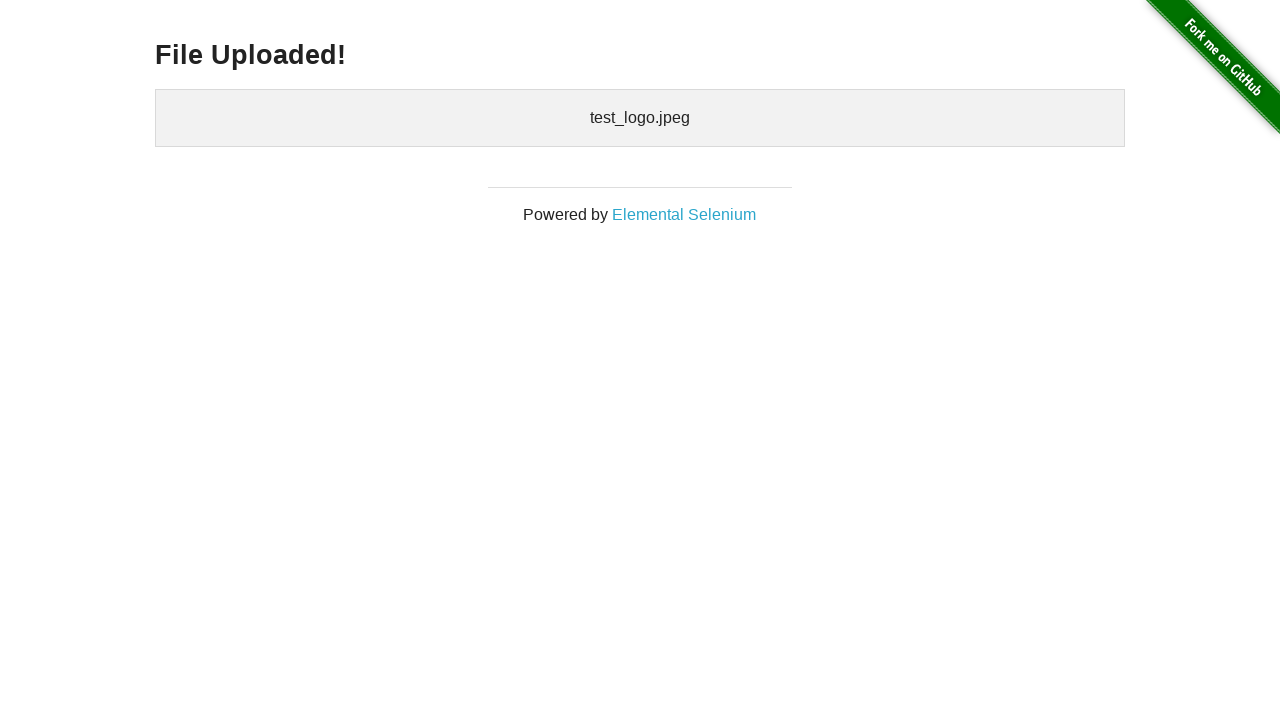